Tests JavaScript prompt dialog interaction by clicking a button to trigger a prompt, entering text, and accepting the dialog

Starting URL: https://sahitest.com/demo/promptTest.htm

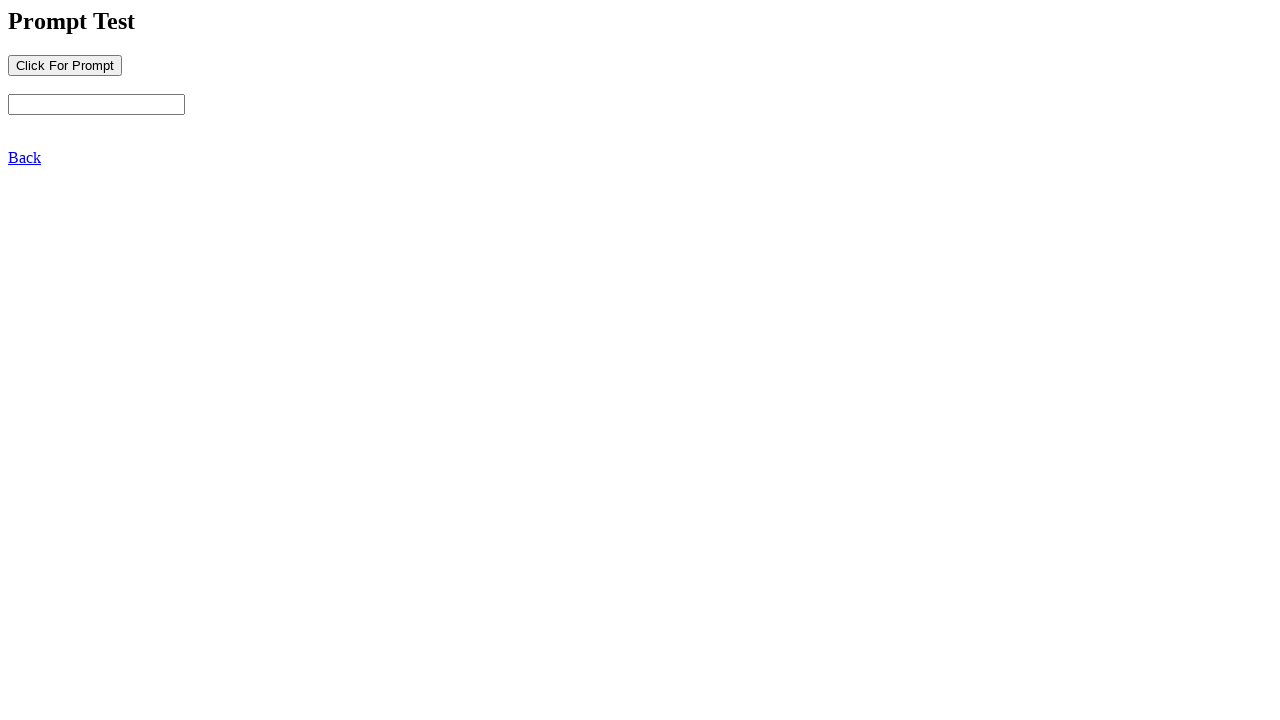

Clicked button to trigger prompt dialog at (65, 65) on input[name='b1']
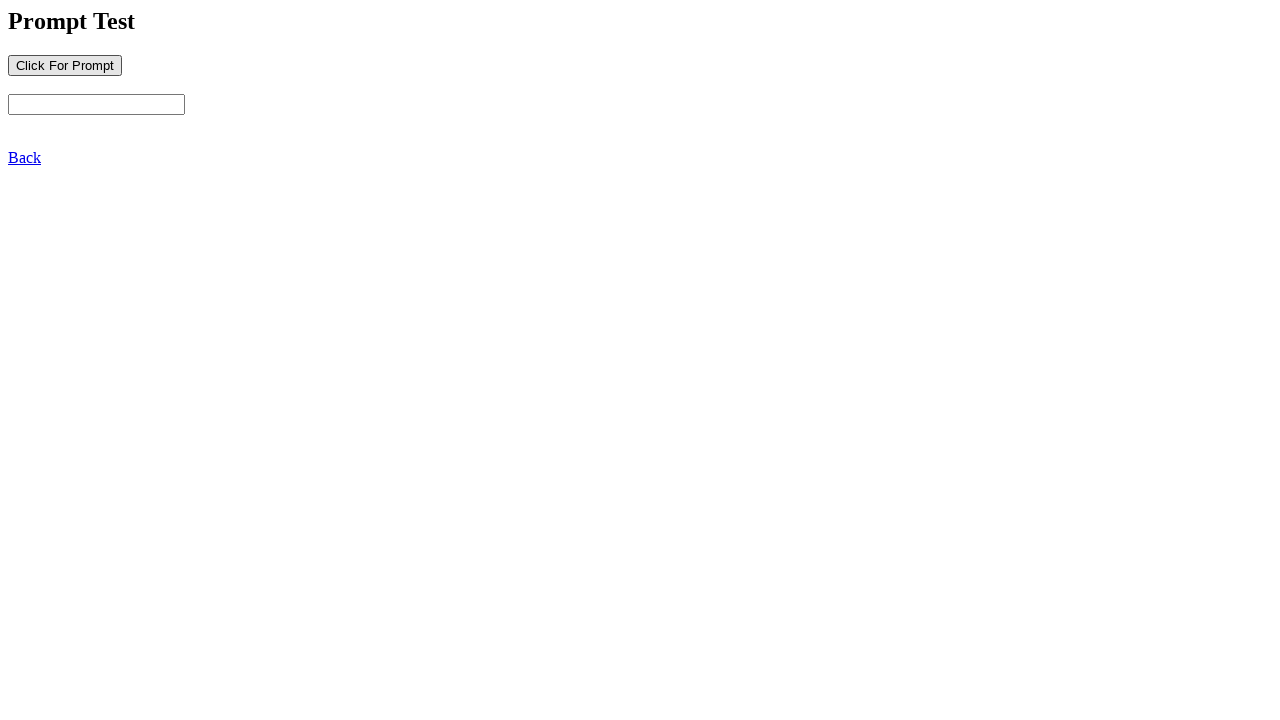

Set up dialog handler to accept prompt with text '测试'
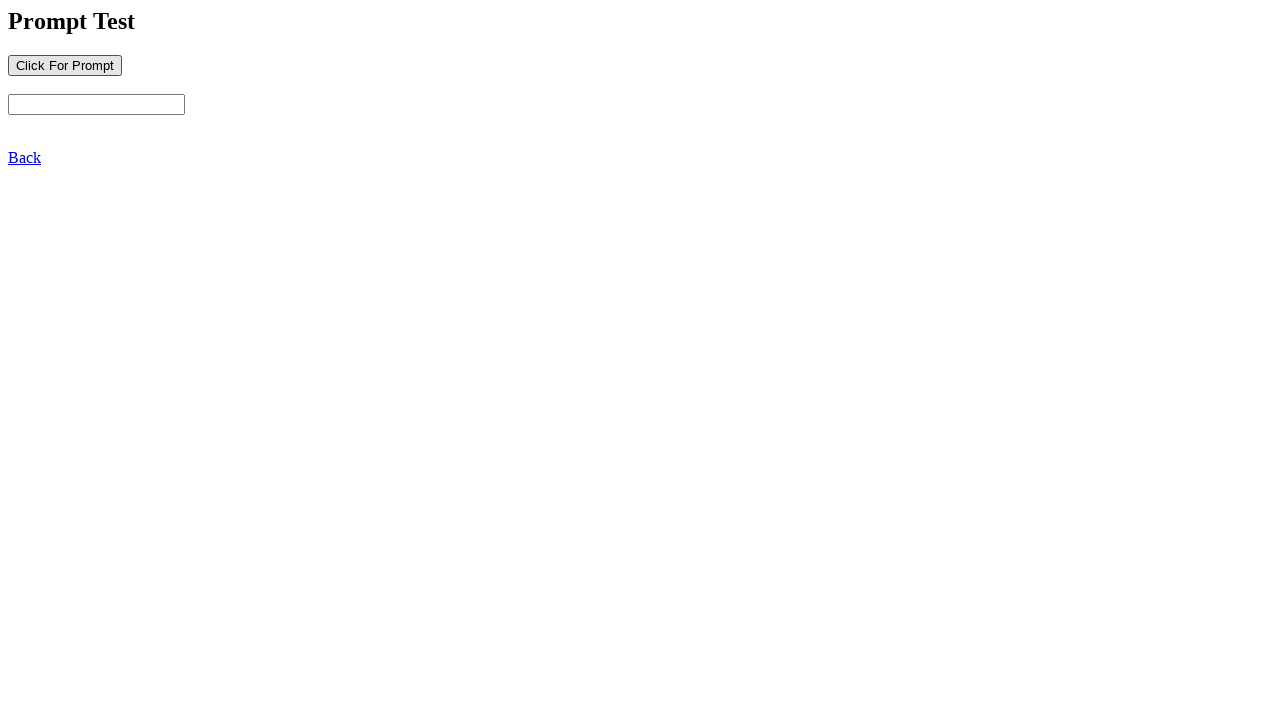

Waited for dialog handling to complete
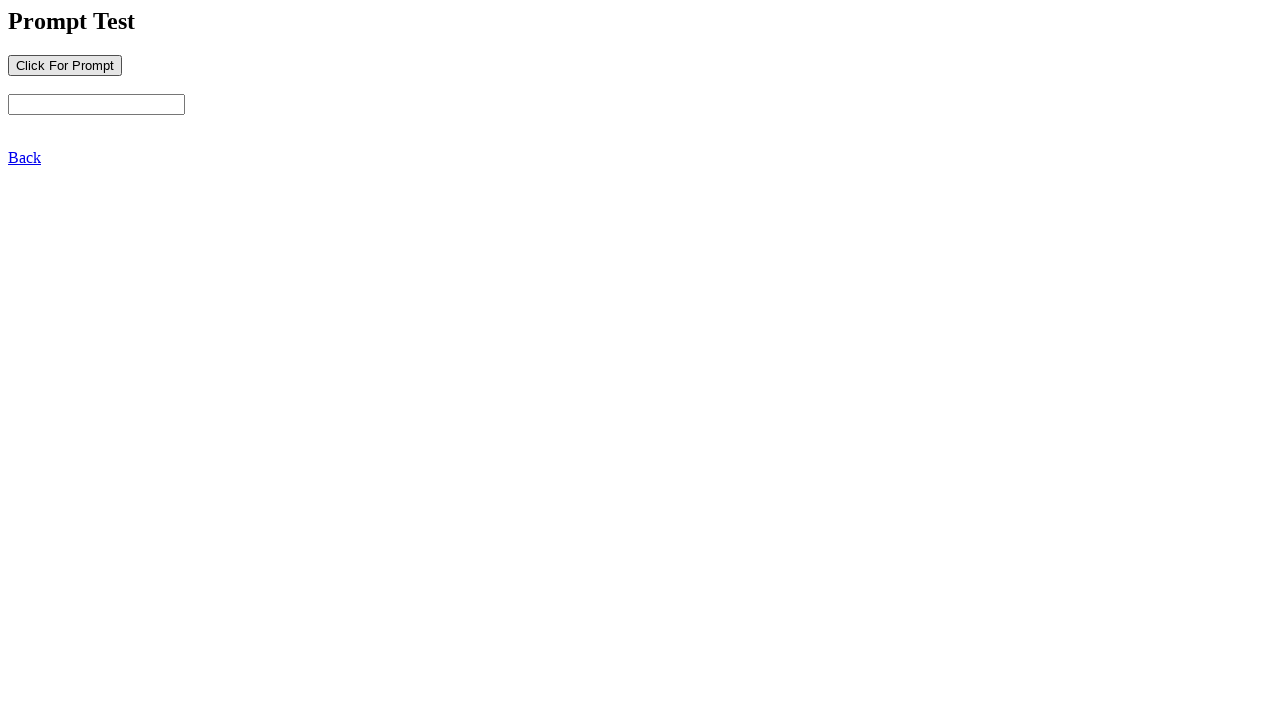

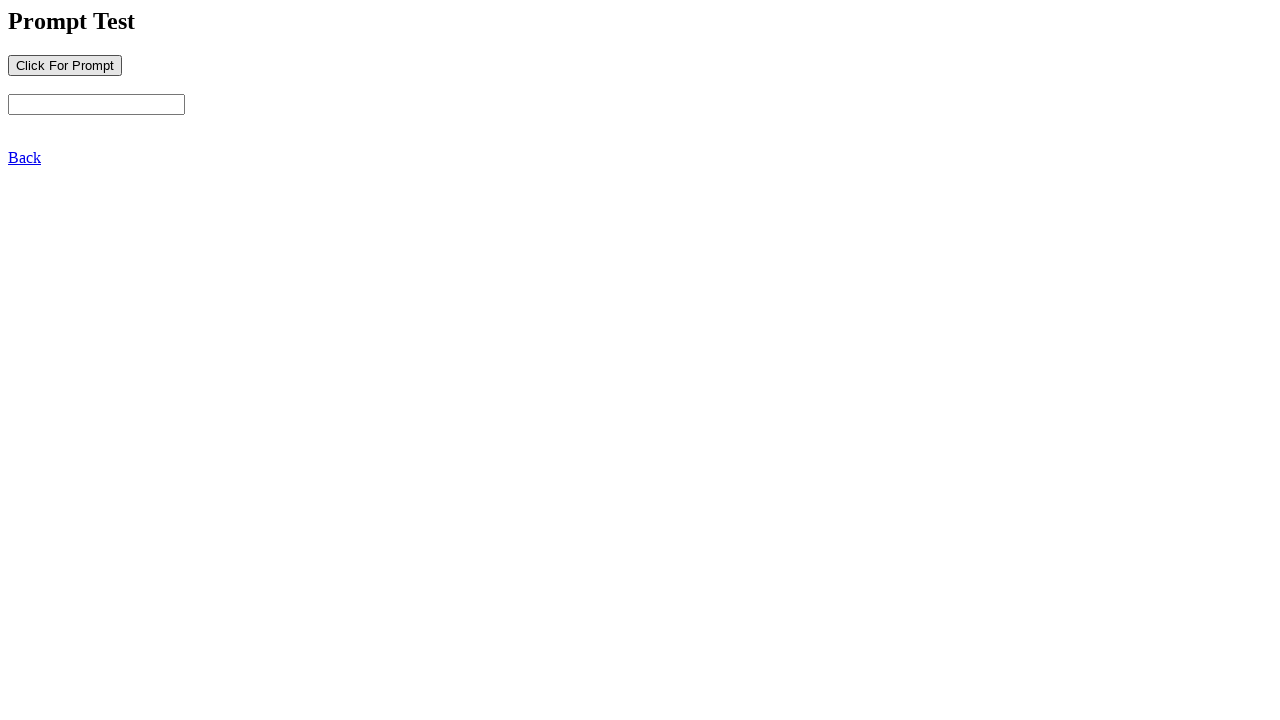